Tests JavaScript alert functionality by clicking the alert button, accepting the alert, and verifying the result message

Starting URL: https://the-internet.herokuapp.com/javascript_alerts

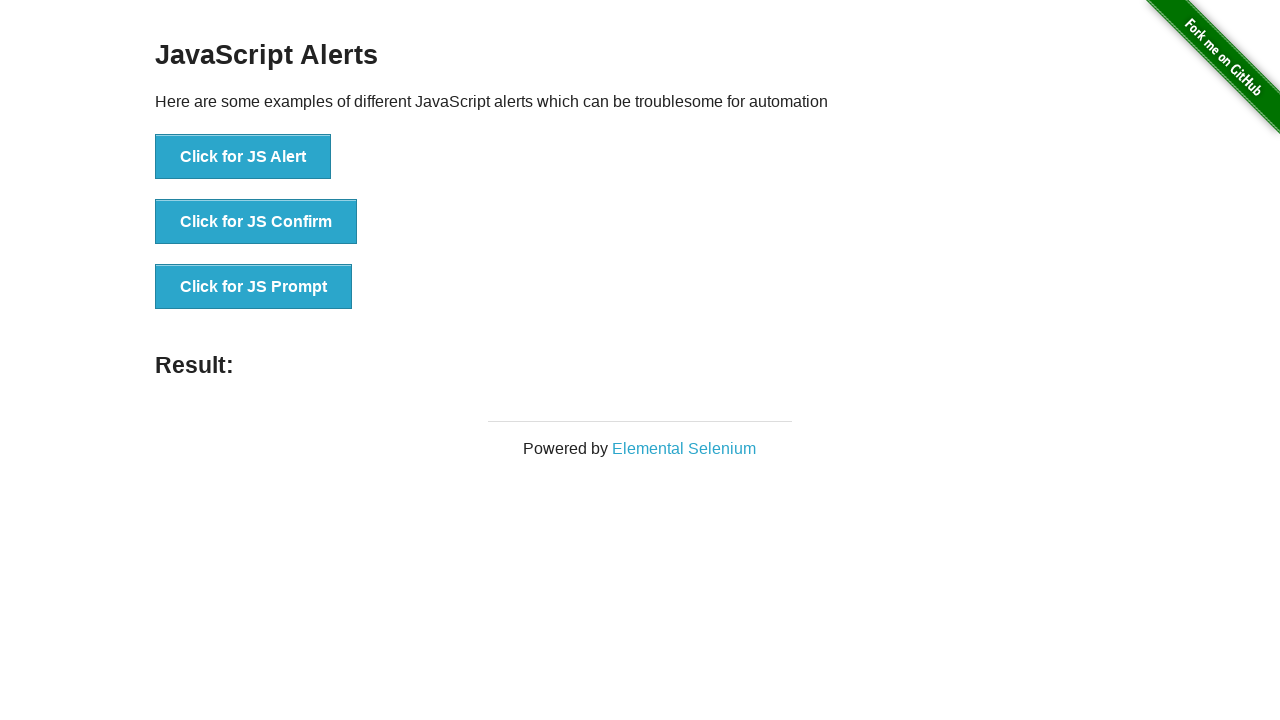

Clicked the 'Click for JS Alert' button at (243, 157) on xpath=//button[text()= 'Click for JS Alert']
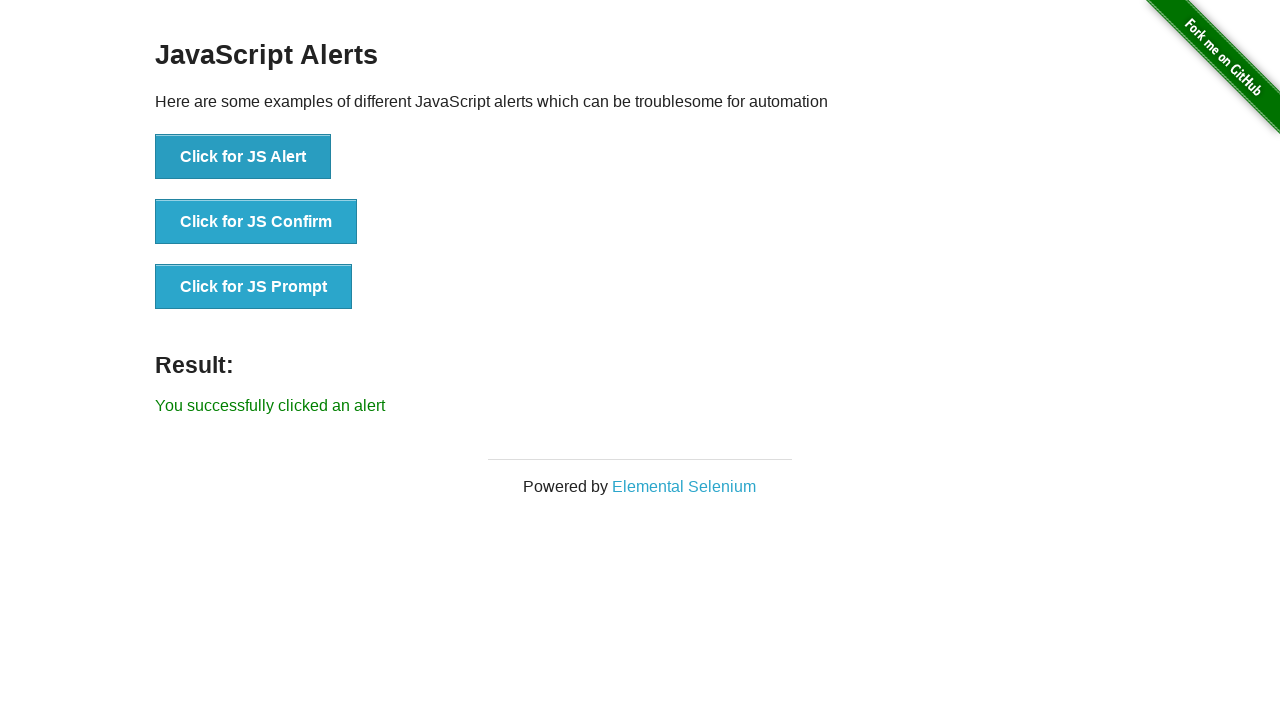

Set up dialog handler to accept alerts
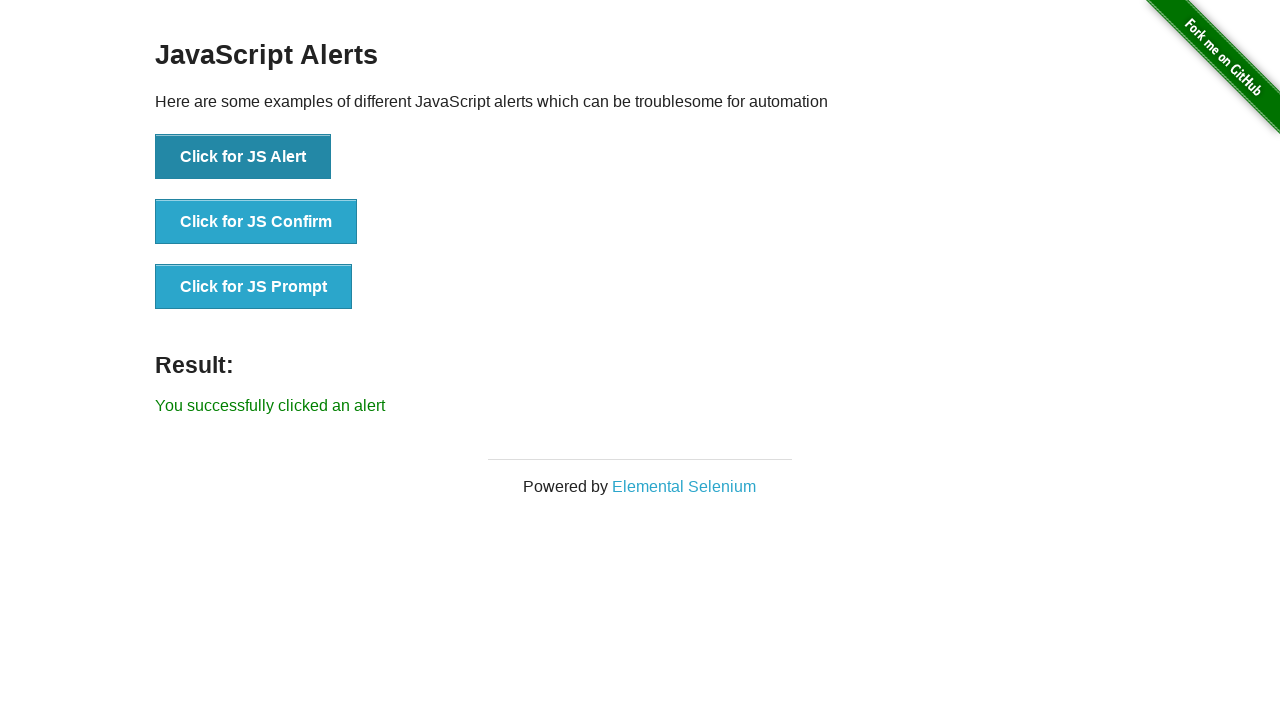

Result message appeared after accepting alert
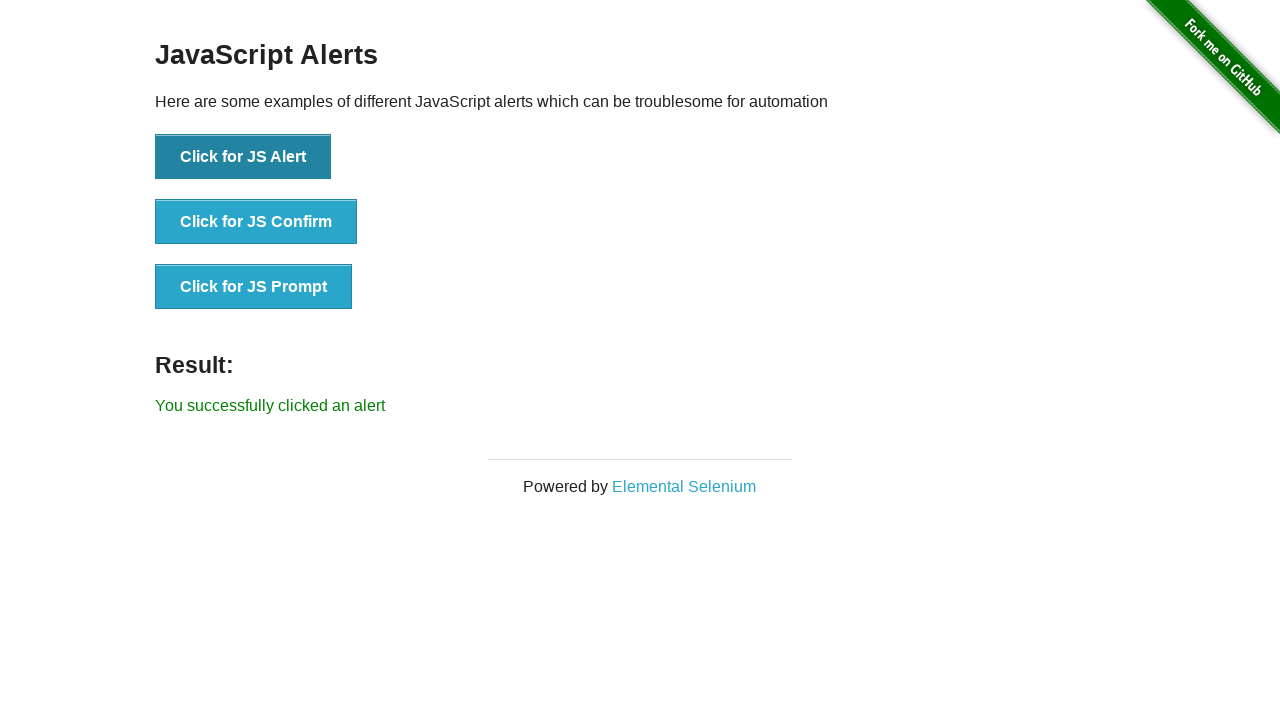

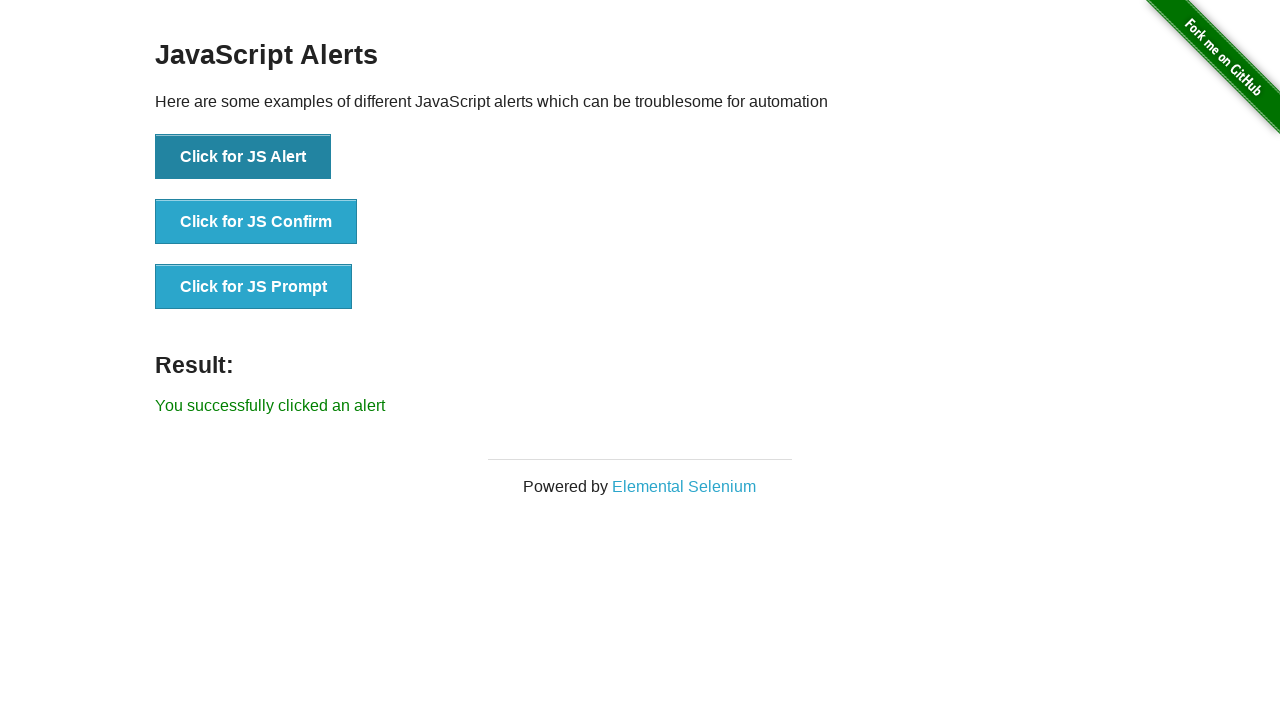